Tests an explicit wait scenario where the script waits for a price element to show "$100", then clicks a book button, retrieves a value, calculates a mathematical expression (log of absolute value of 12*sin(x)), enters the answer, and submits.

Starting URL: https://suninjuly.github.io/explicit_wait2.html

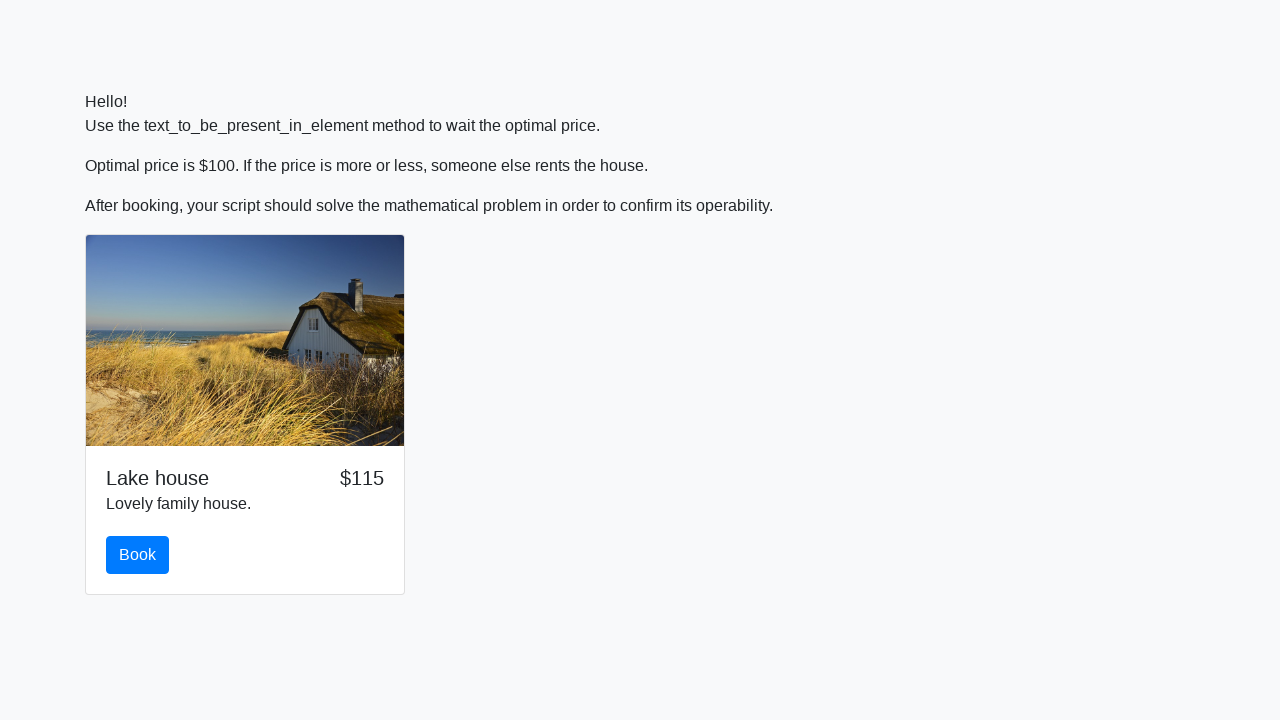

Waited for price element to show $100
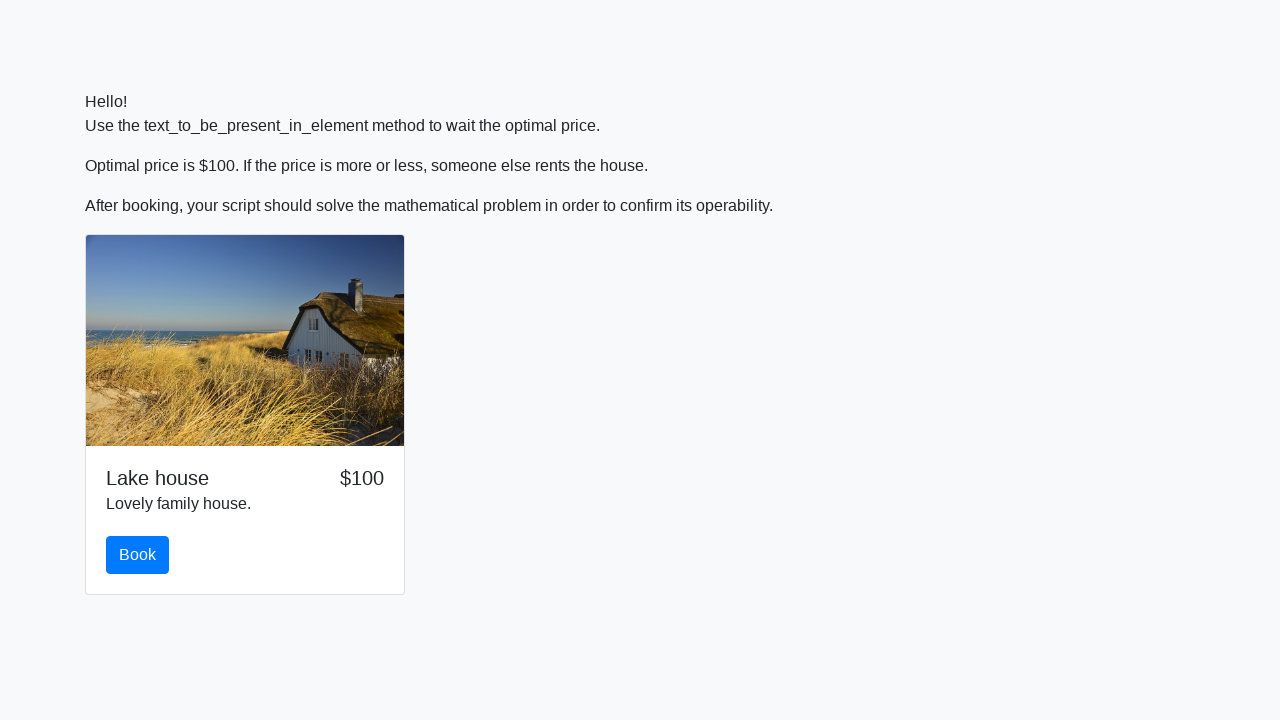

Clicked the book button at (138, 555) on #book
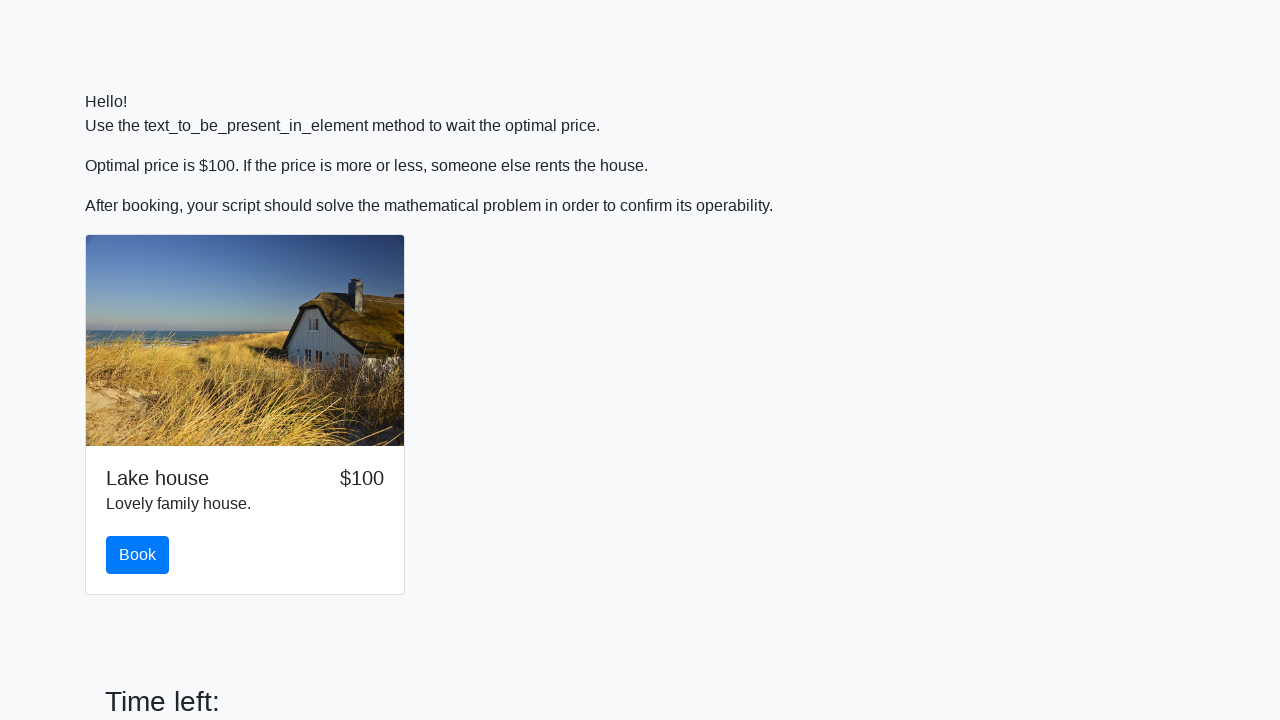

Retrieved input value: 973
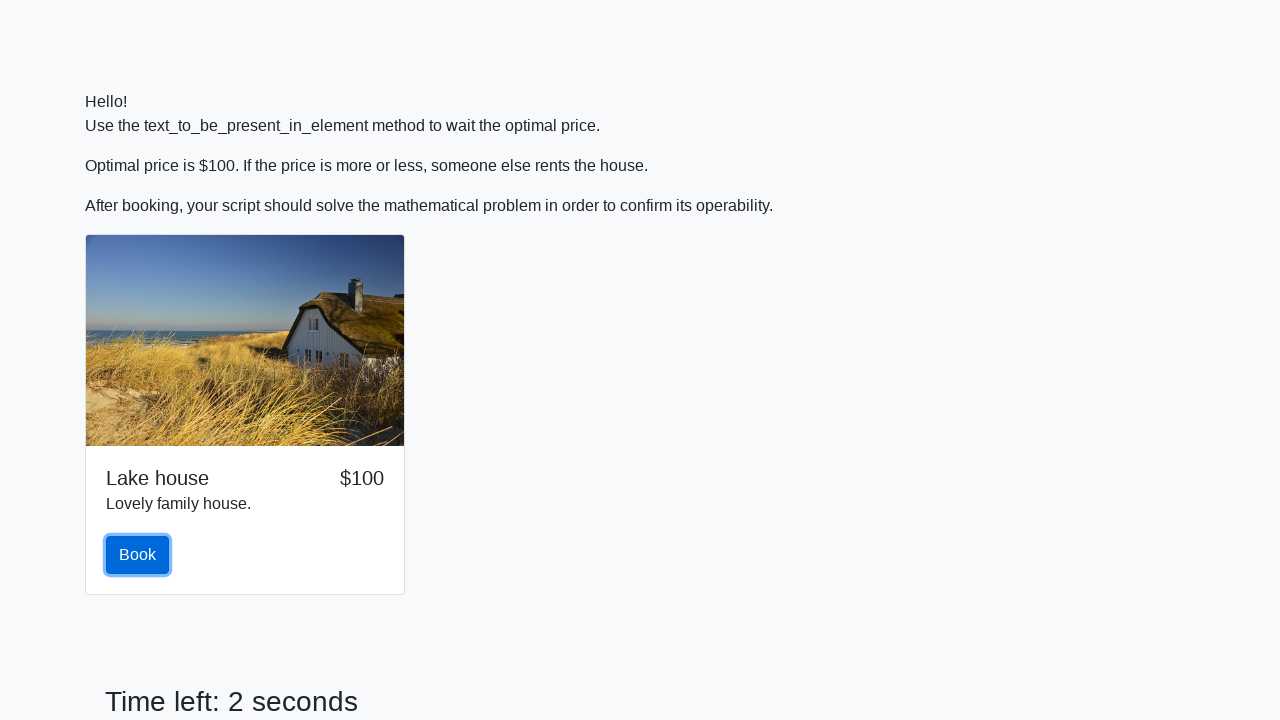

Calculated answer using formula log(|12*sin(x)|): 2.2356878436223555
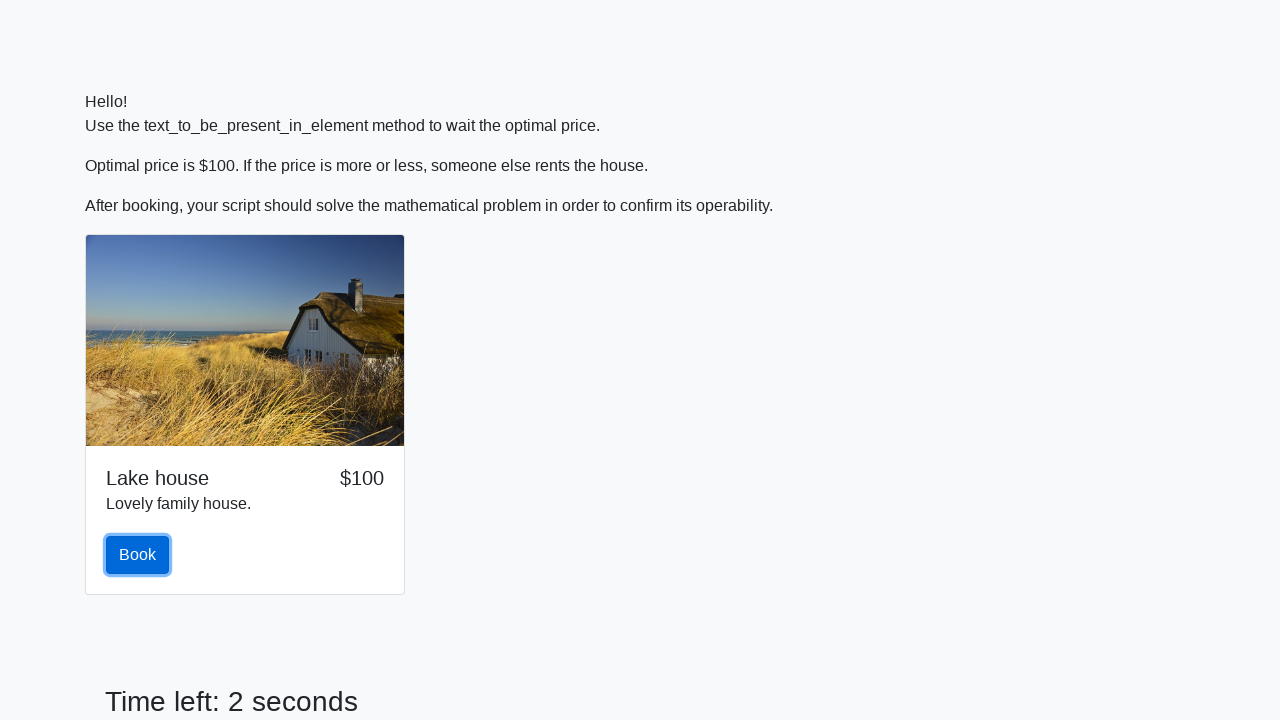

Entered calculated answer into form: 2.2356878436223555 on #answer
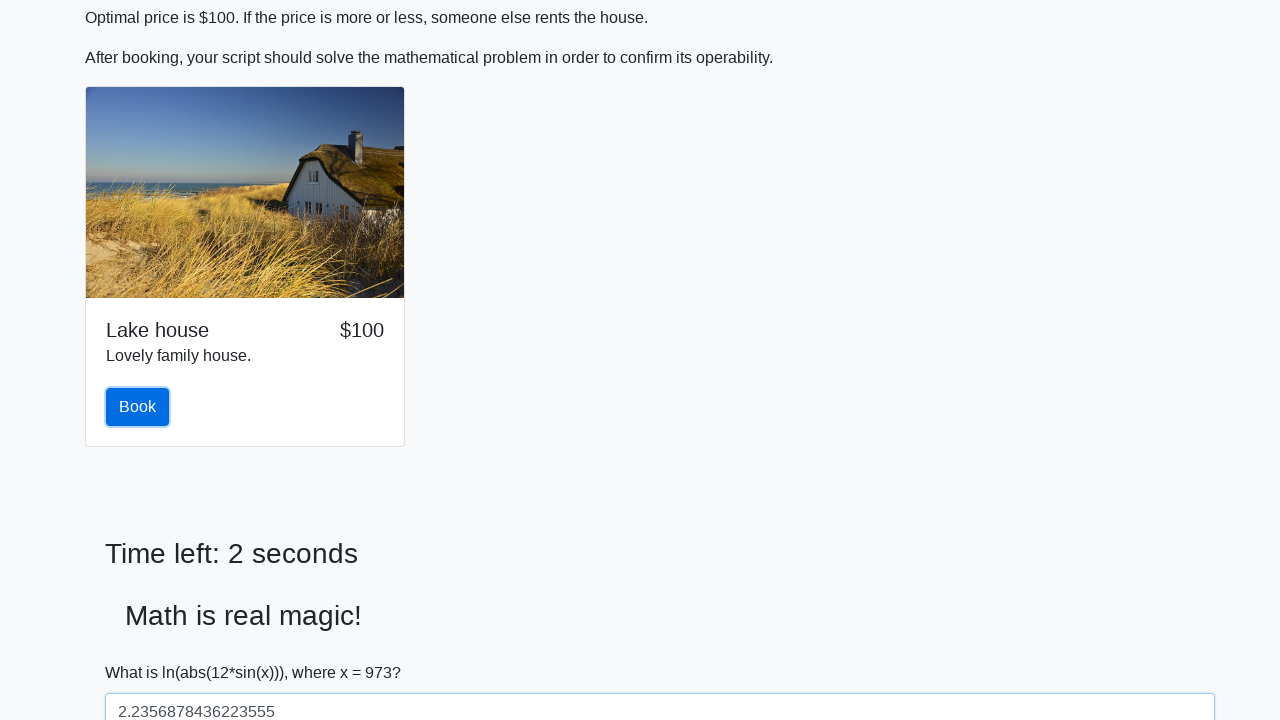

Clicked the solve button to submit at (143, 651) on #solve
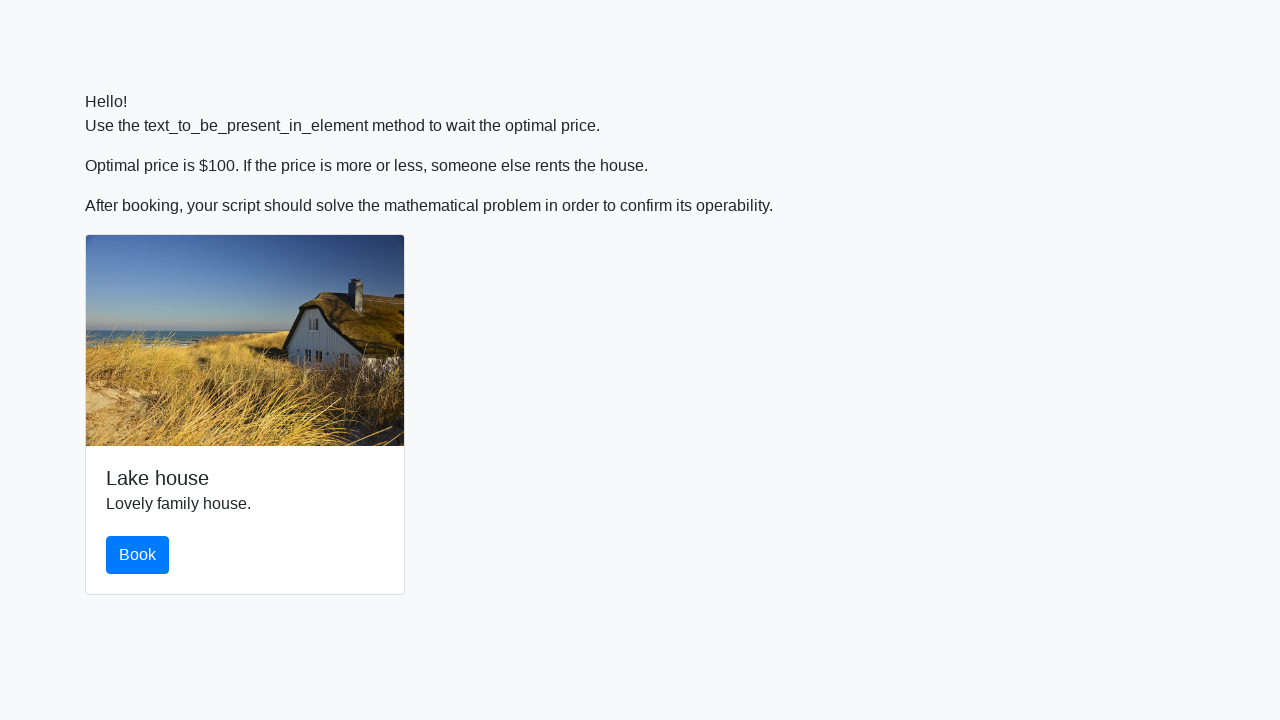

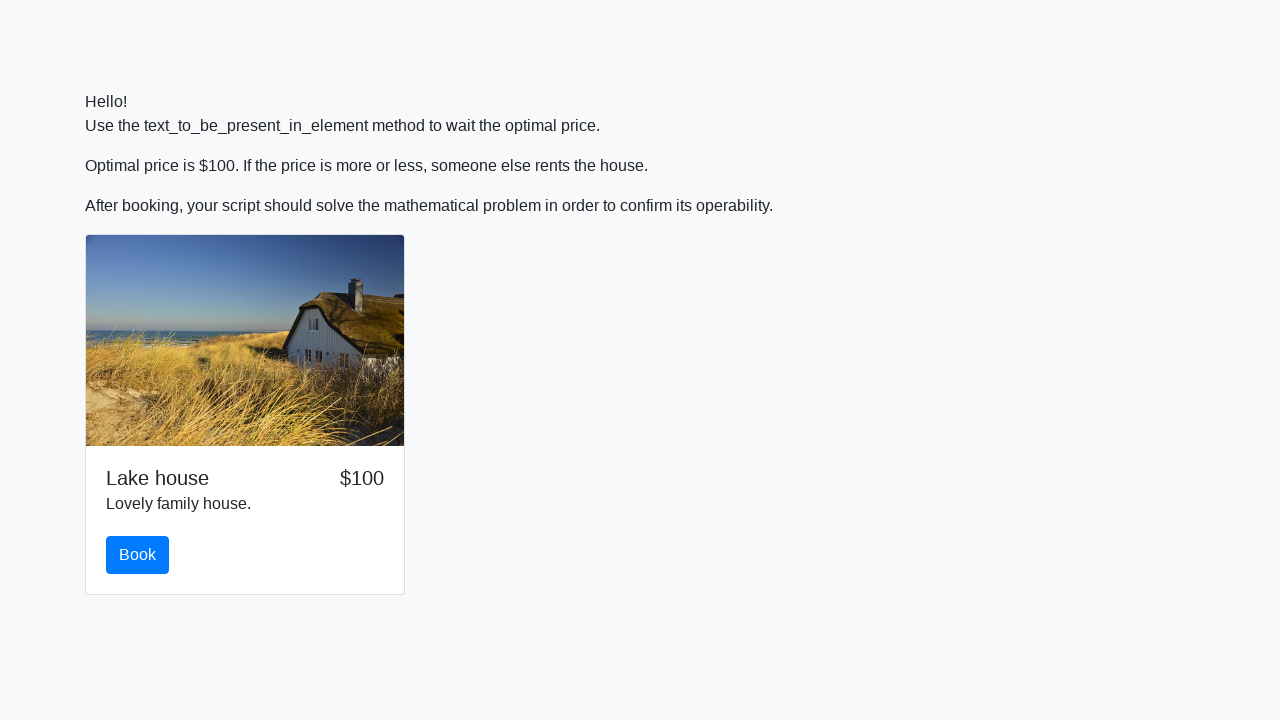